Tests JavaScript execution capabilities by scrolling the page and retrieving document URL and title on a practice page for XPath selectors.

Starting URL: https://selectorshub.com/xpath-practice-page/

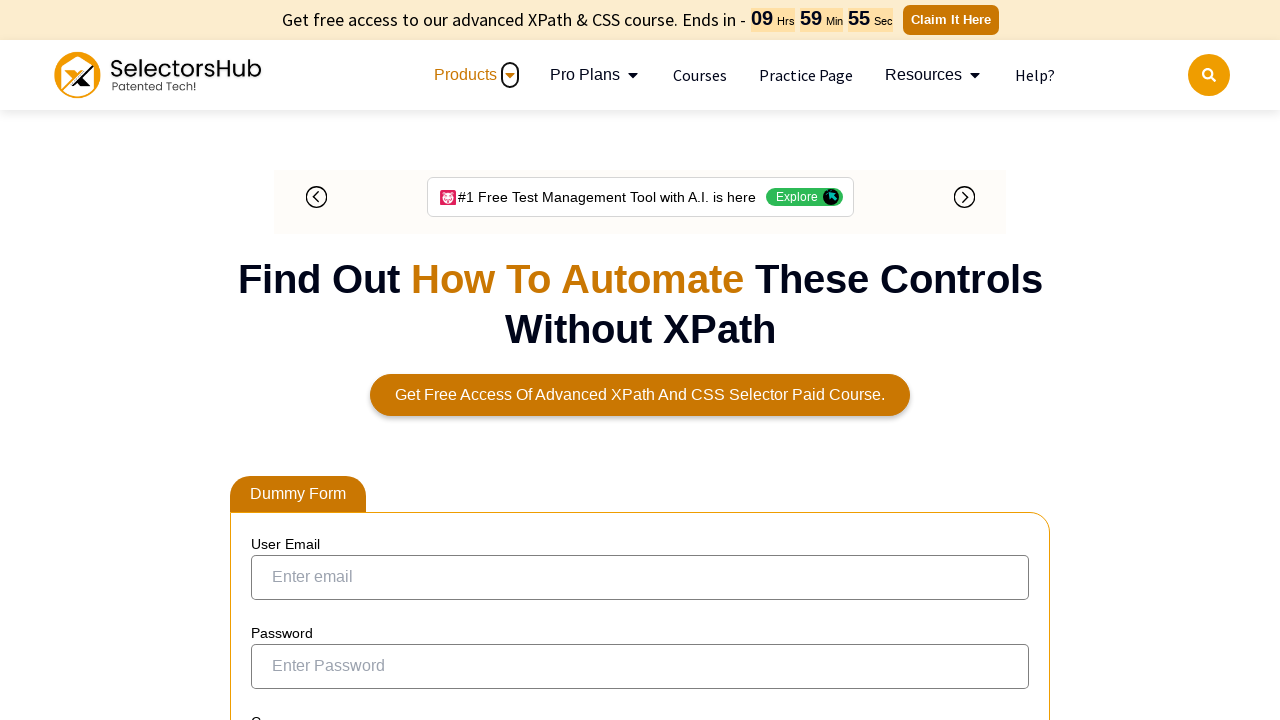

Waited for #userName element to load on XPath practice page
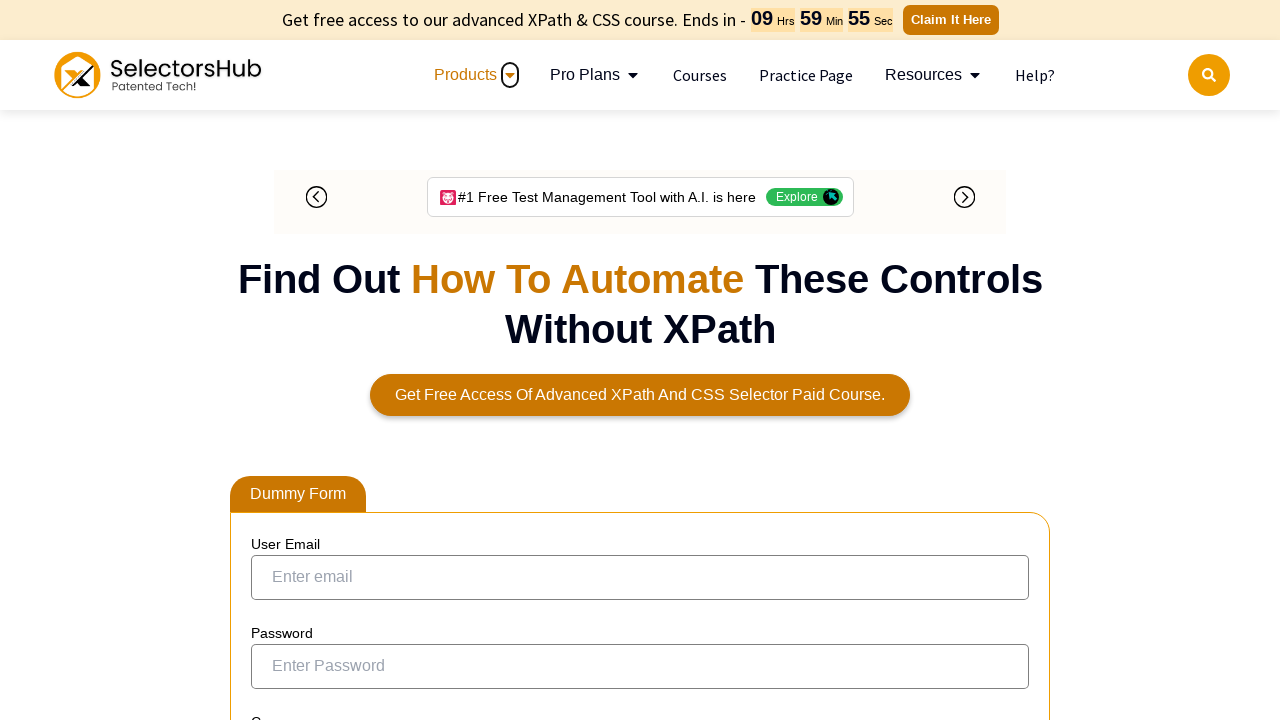

Scrolled page down by 500 pixels using JavaScript
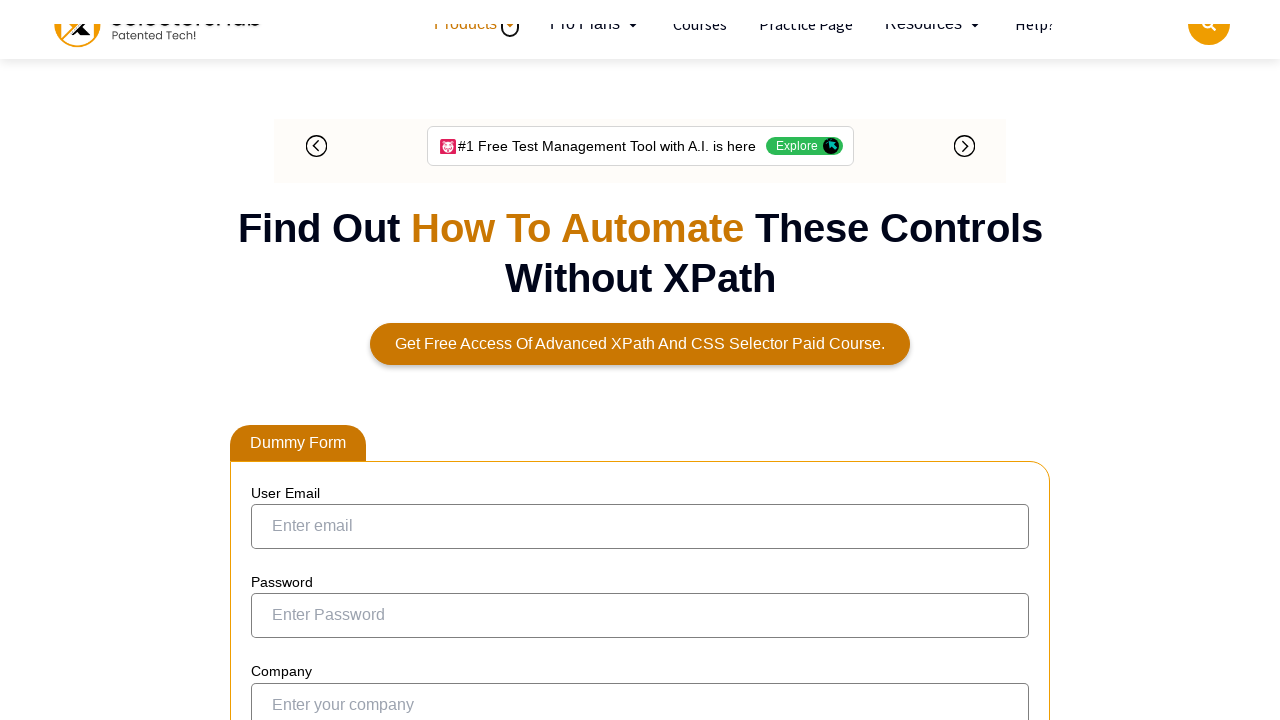

Retrieved document URL via JavaScript: https://selectorshub.com/xpath-practice-page/
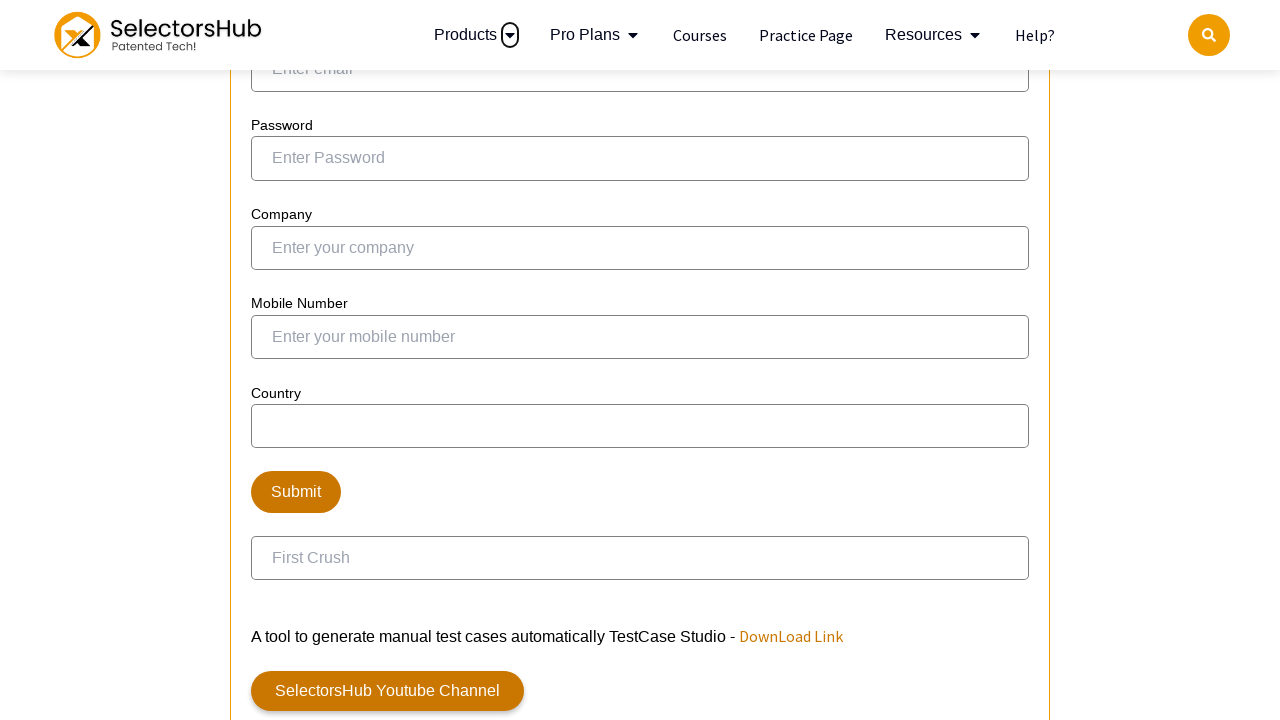

Retrieved document title via JavaScript: Xpath Practice Page | Shadow dom, nested shadow dom, iframe, nested iframe and more complex automation scenarios.
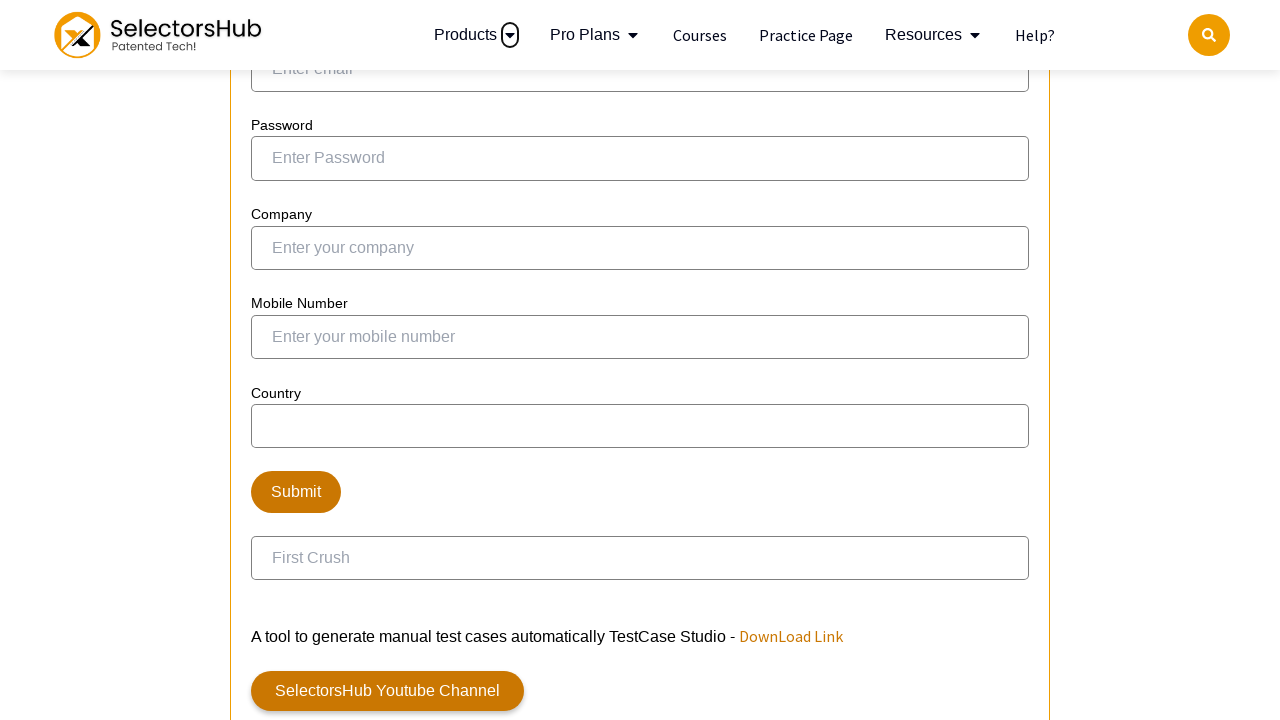

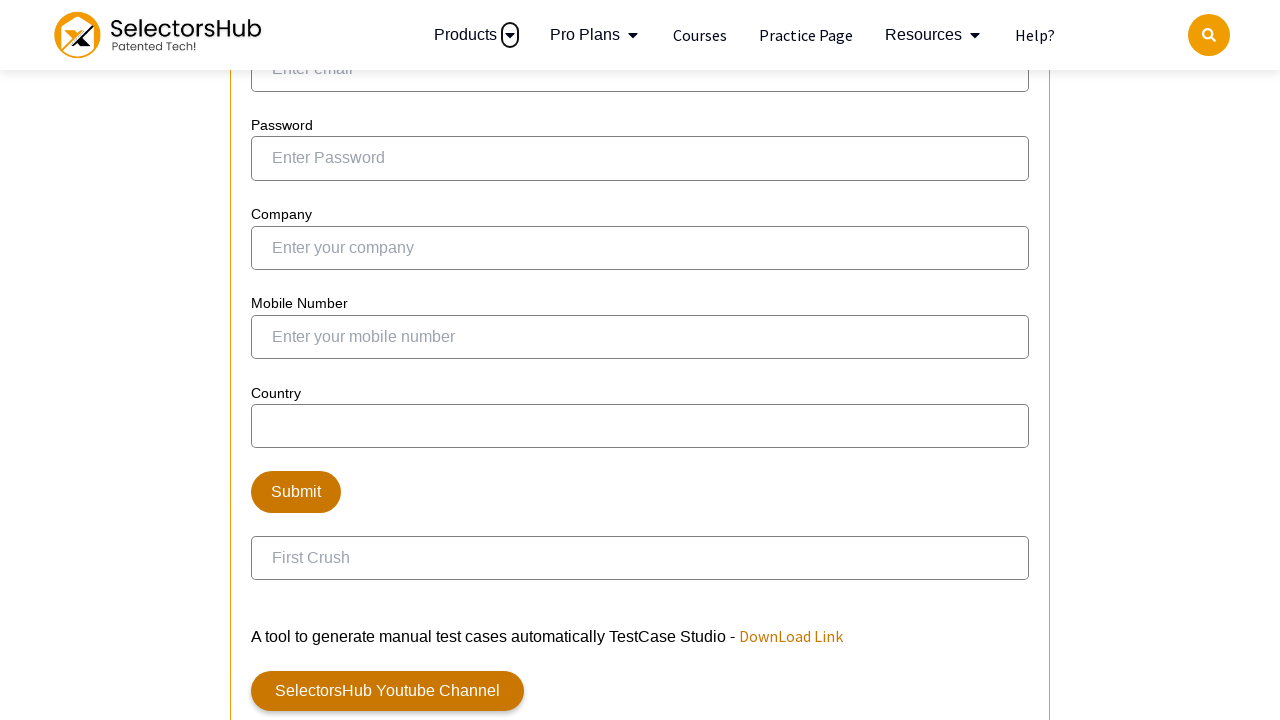